Tests navigation to FAQ and Partners pages on the CoWIN website, opening them in new tabs and then closing those tabs

Starting URL: https://www.cowin.gov.in/

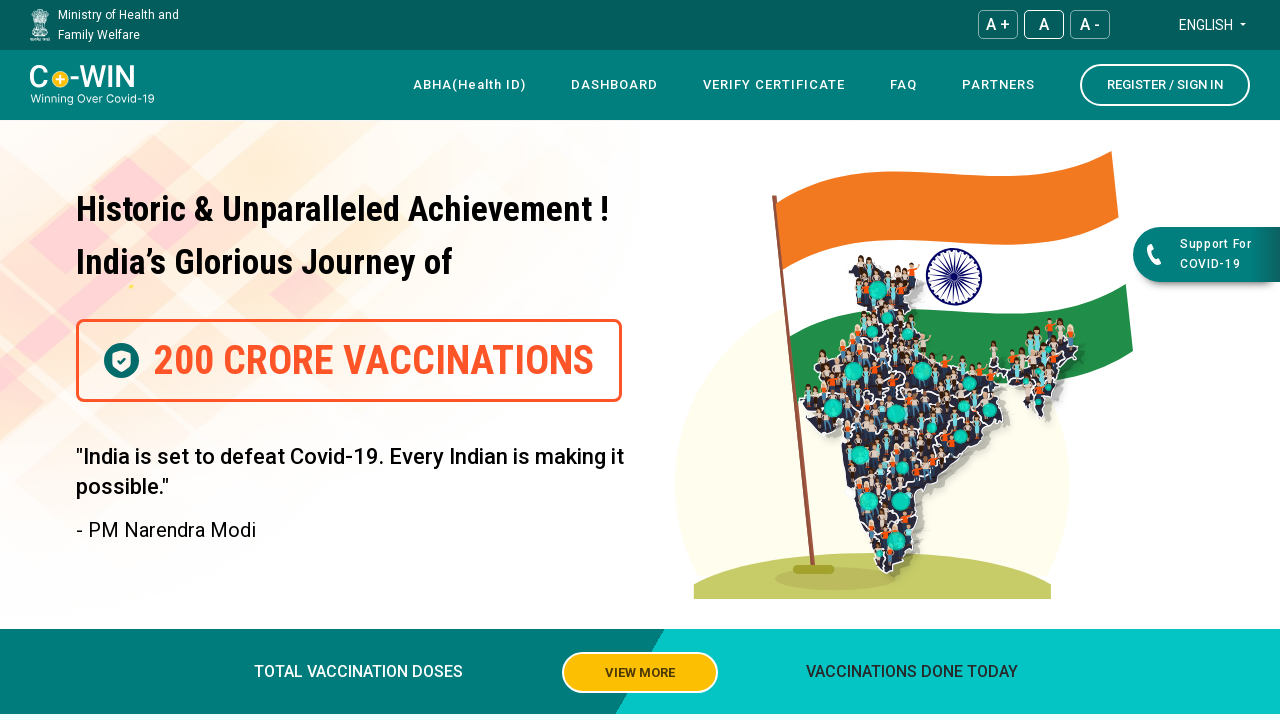

Clicked FAQ link to open in new tab at (904, 85) on text=FAQ
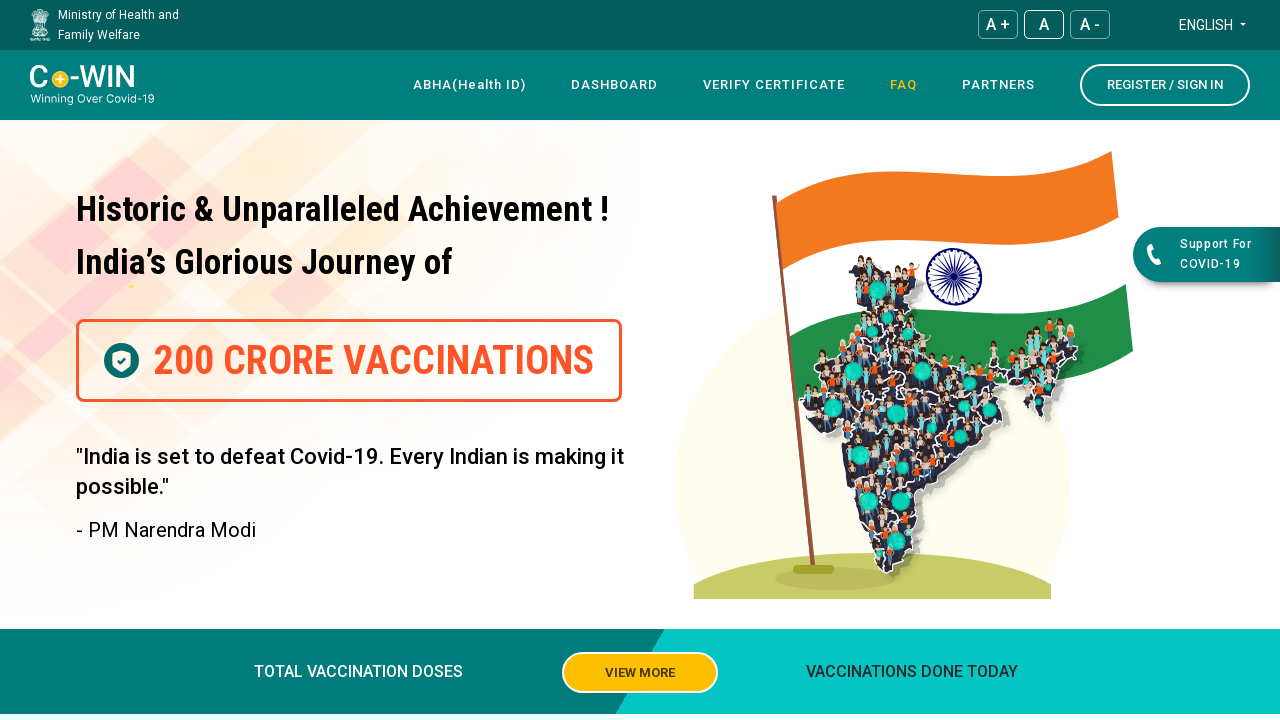

FAQ page opened in new tab
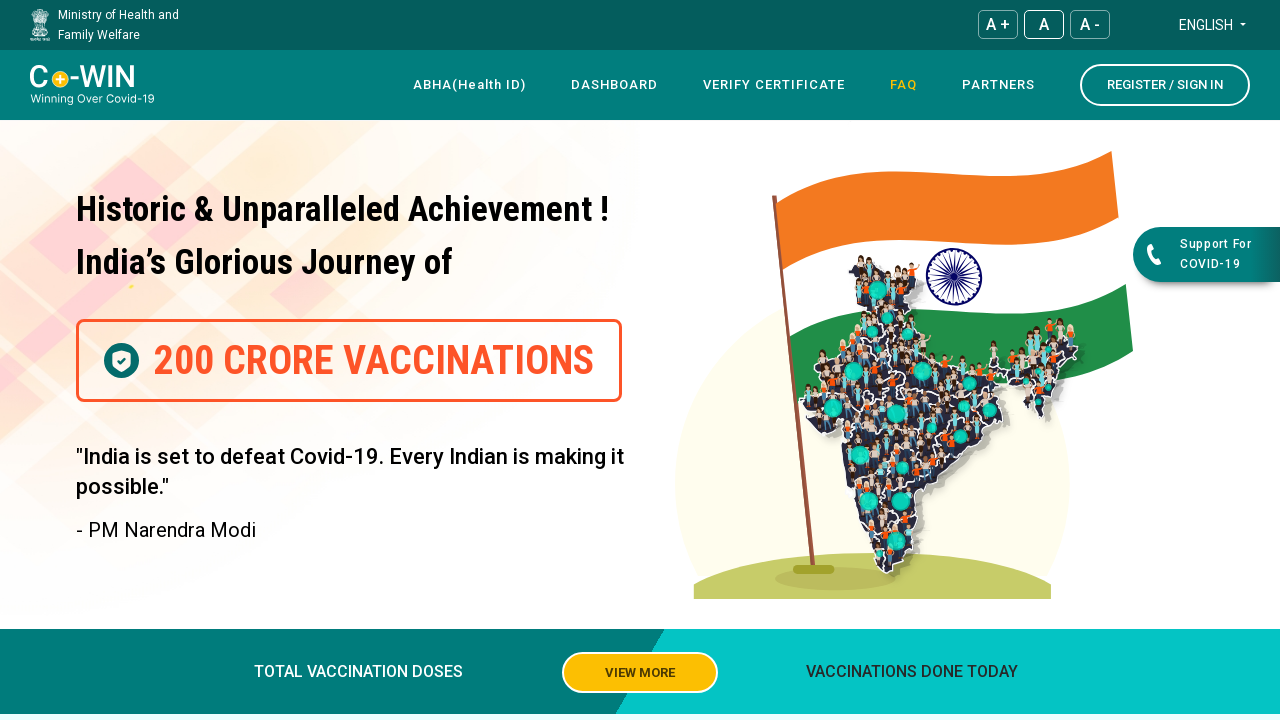

Clicked Partners link to open in new tab at (998, 85) on xpath=//a[text()=' Partners ']
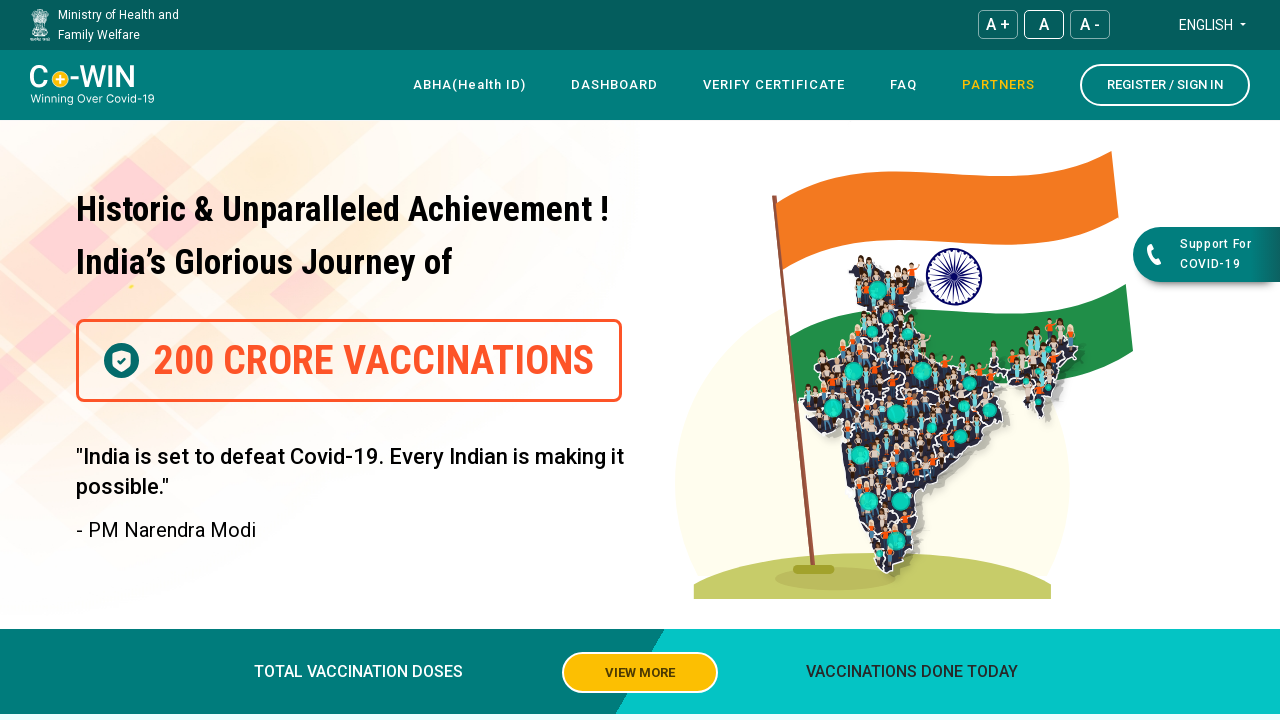

Partners page opened in new tab
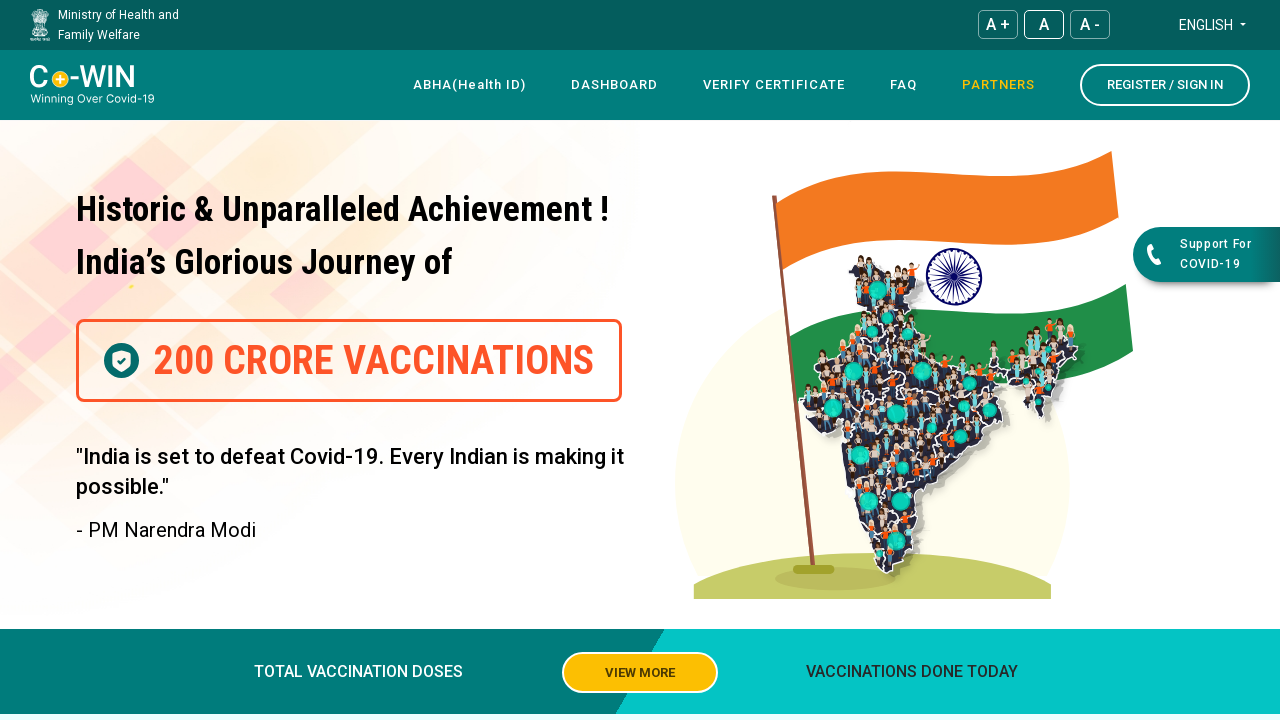

Closed FAQ tab
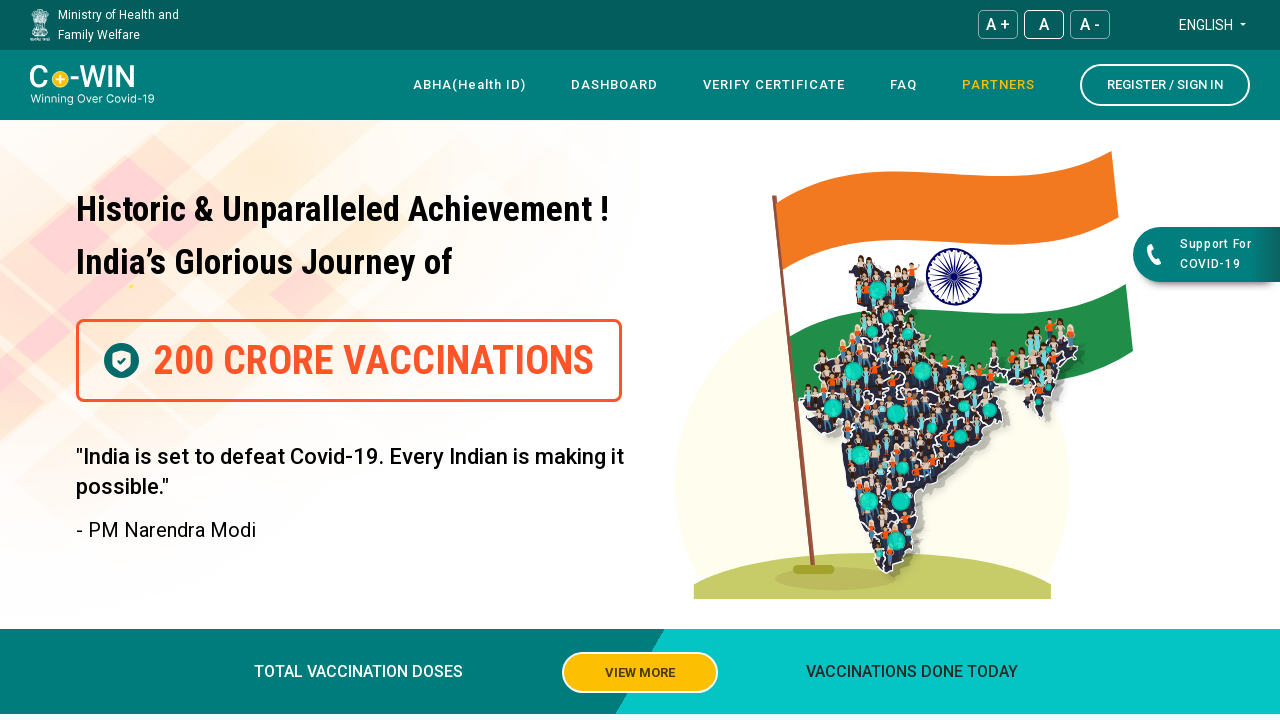

Closed Partners tab
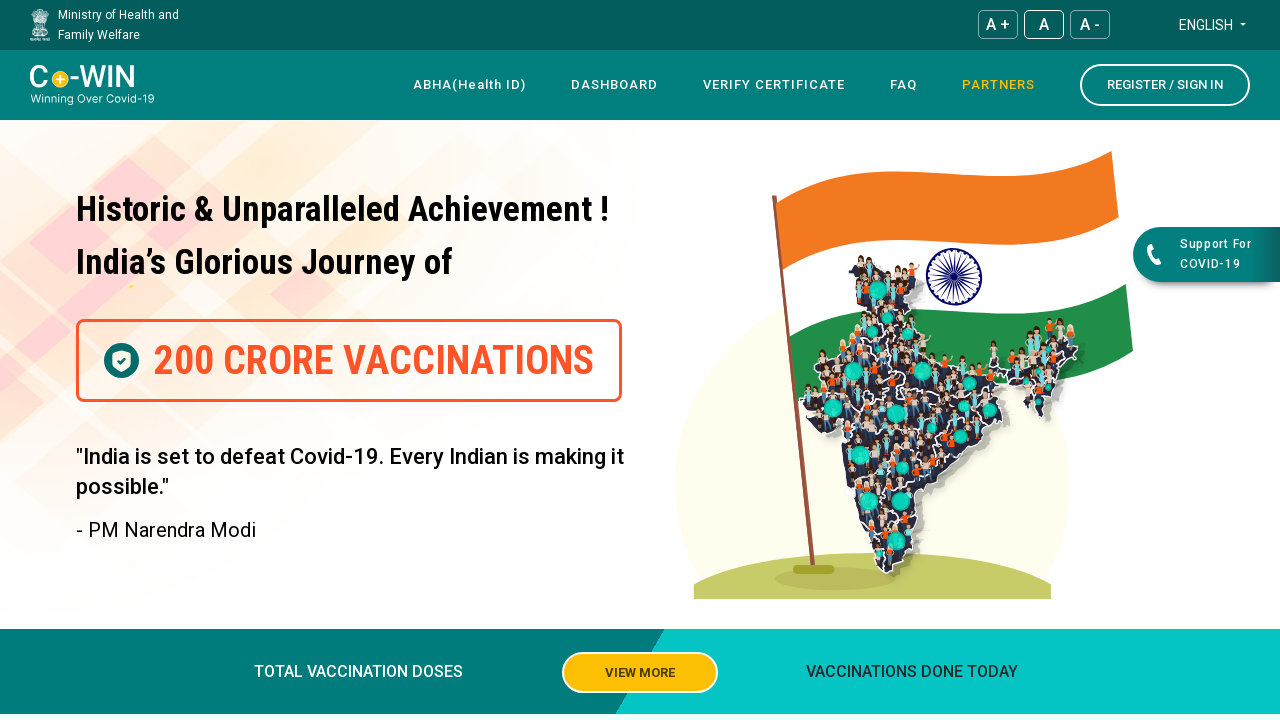

Main CoWIN page remains open
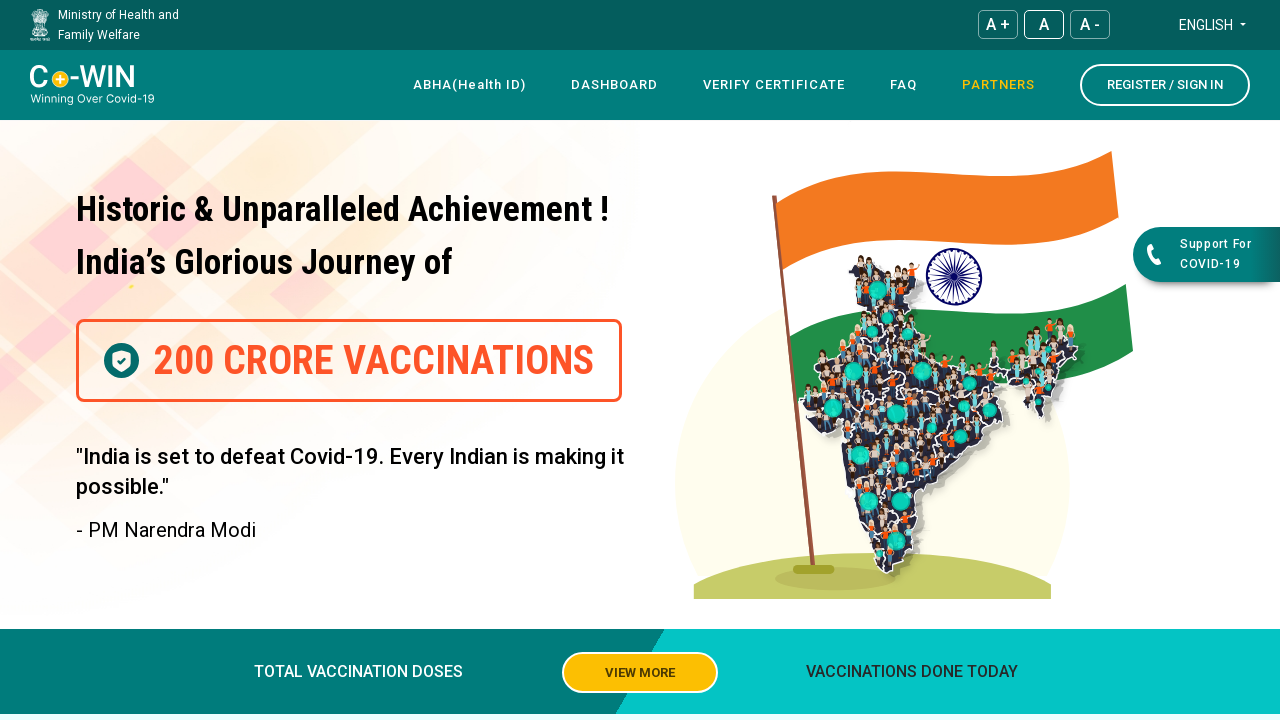

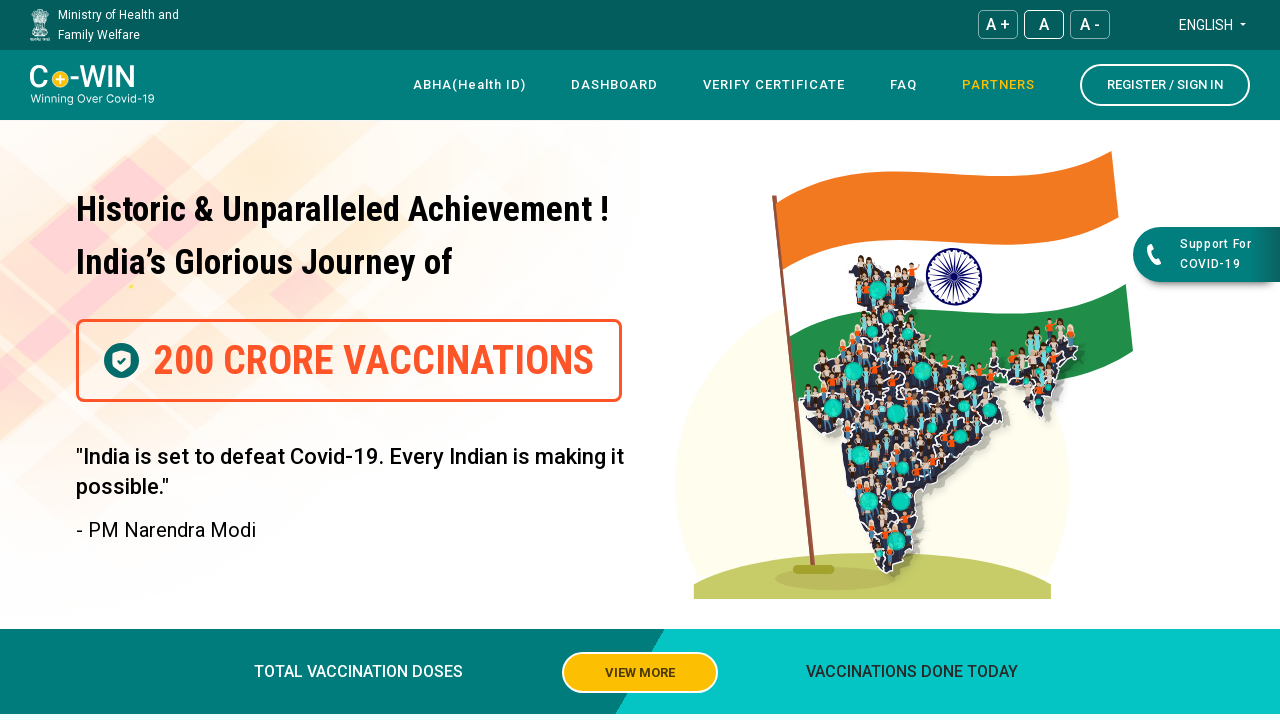